Tests search functionality and marker hover interaction to display place details popup

Starting URL: https://www.navigator.ba/#/categories

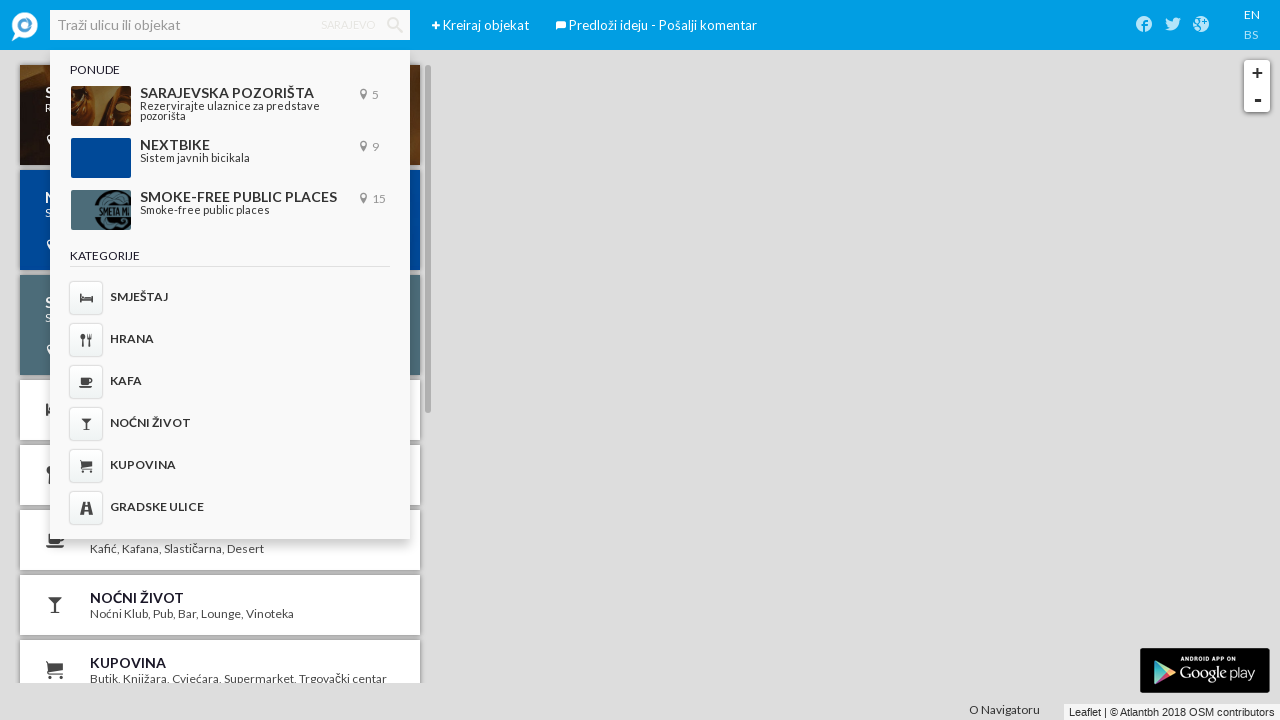

Filled search field with 'Kamerni teatar 55' on input[placeholder='Traži ulicu ili objekat']
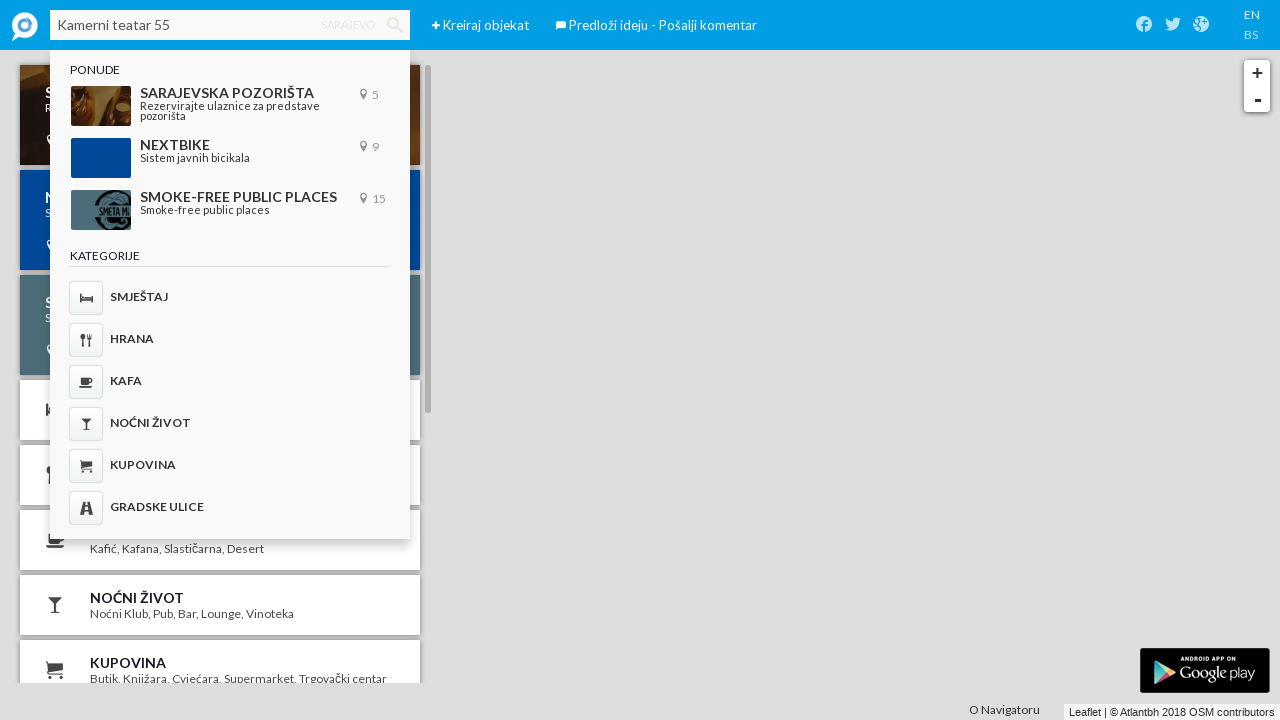

Clicked search button to search for place at (395, 25) on .iconav-search
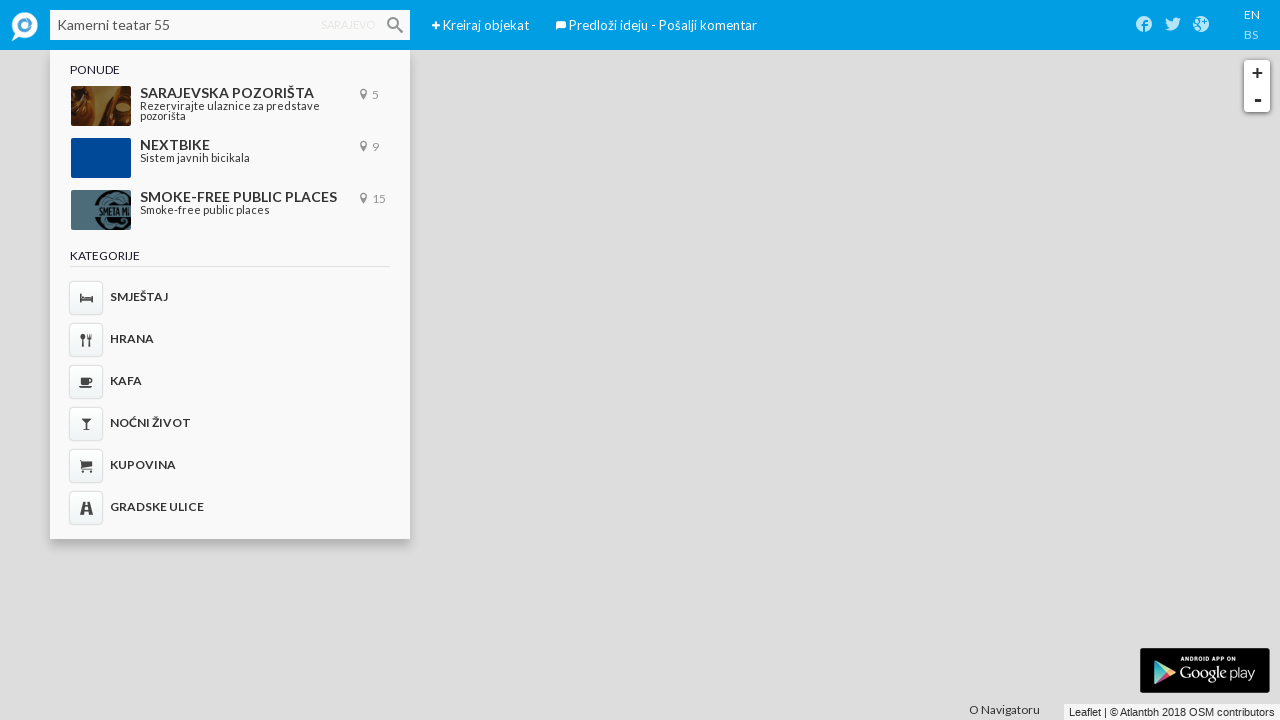

Hovered over map marker to trigger popup at (642, 384) on .marker-circle-container
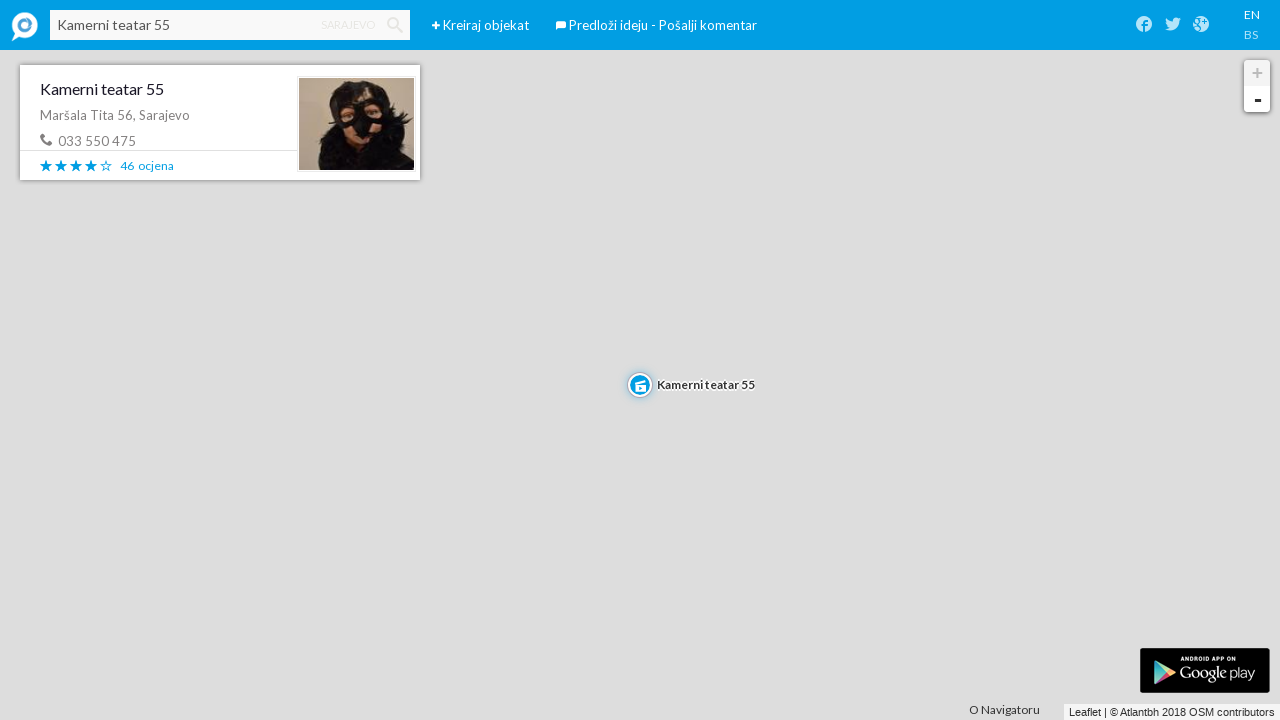

Marker popup appeared with place details
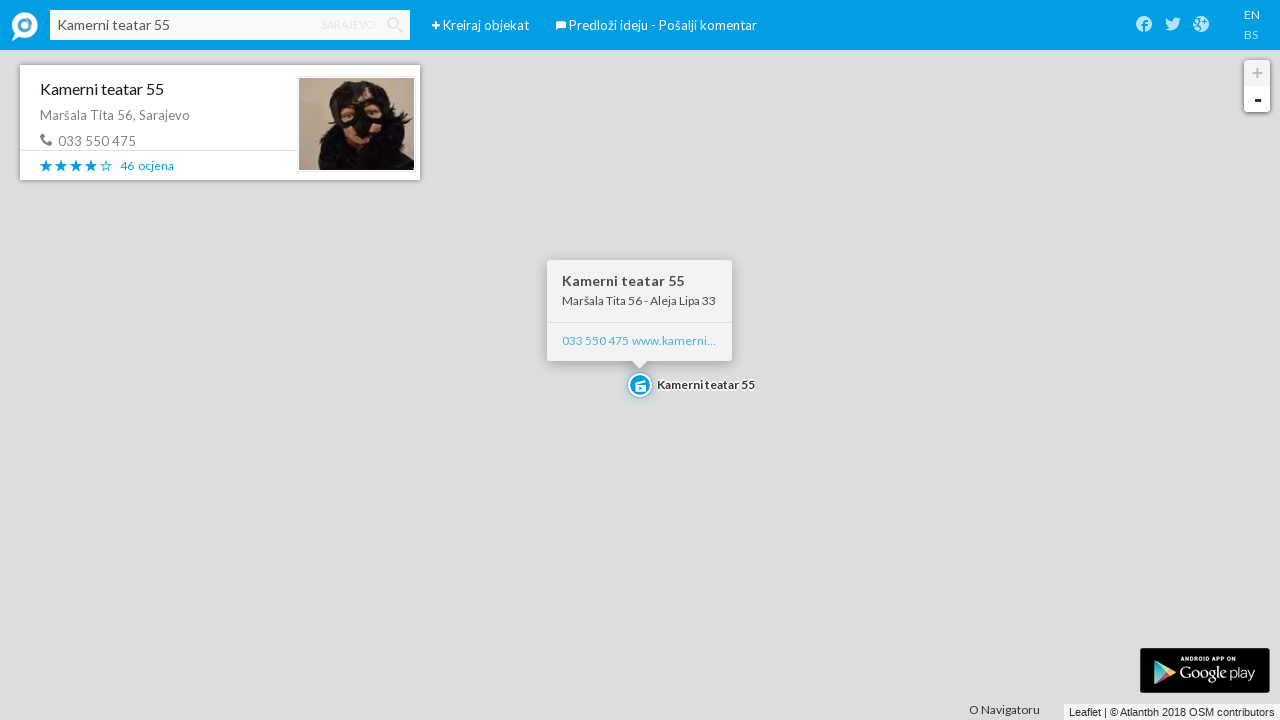

Clicked on search result container at (223, 122) on .mCSB_container
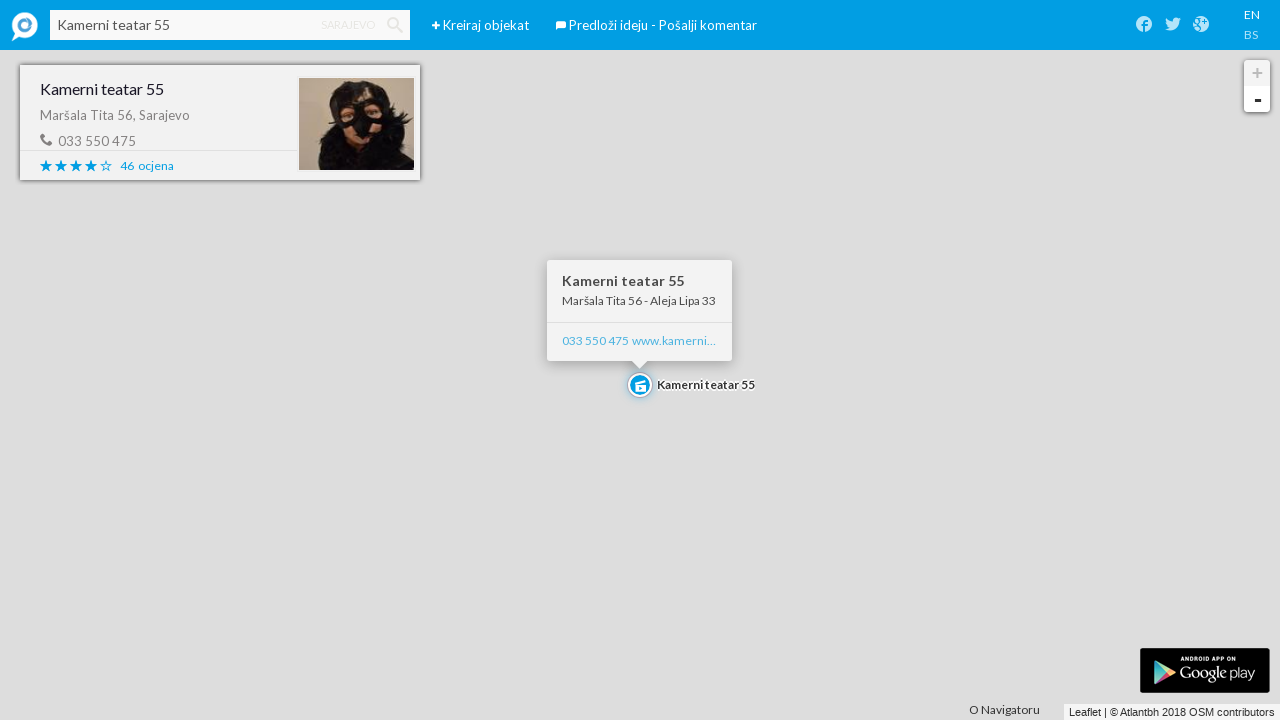

Leaflet popup with place details loaded
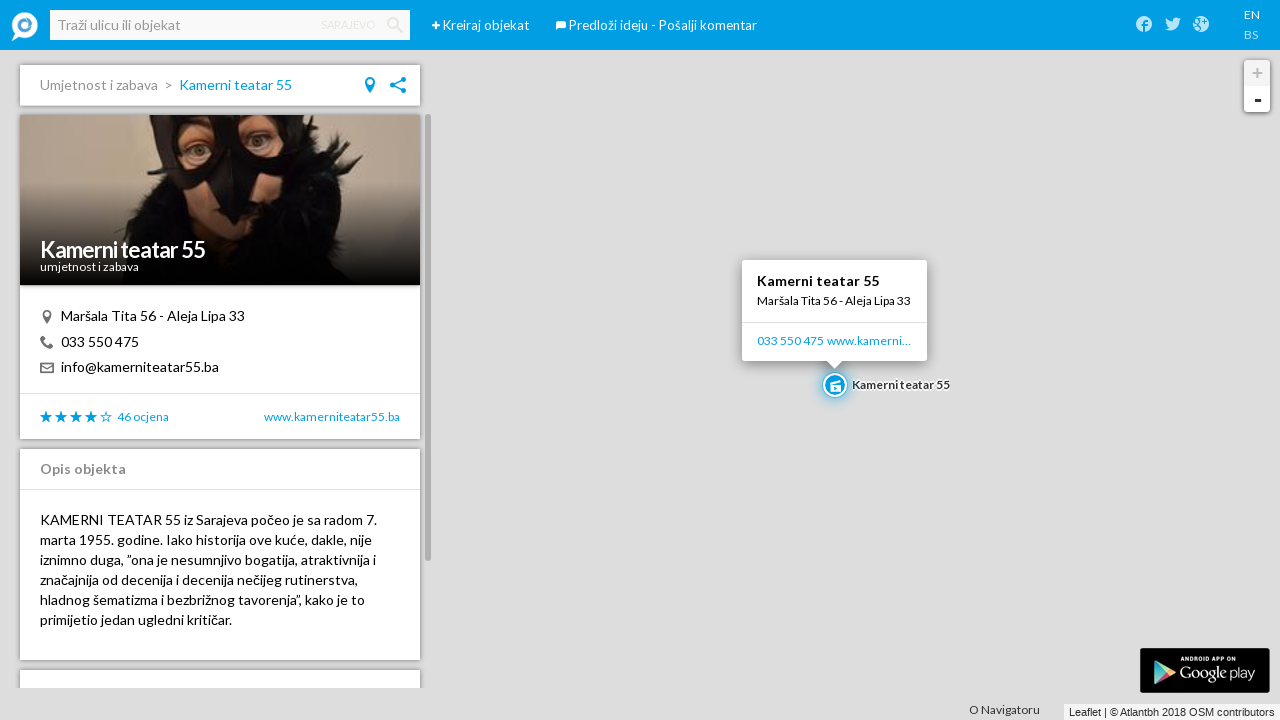

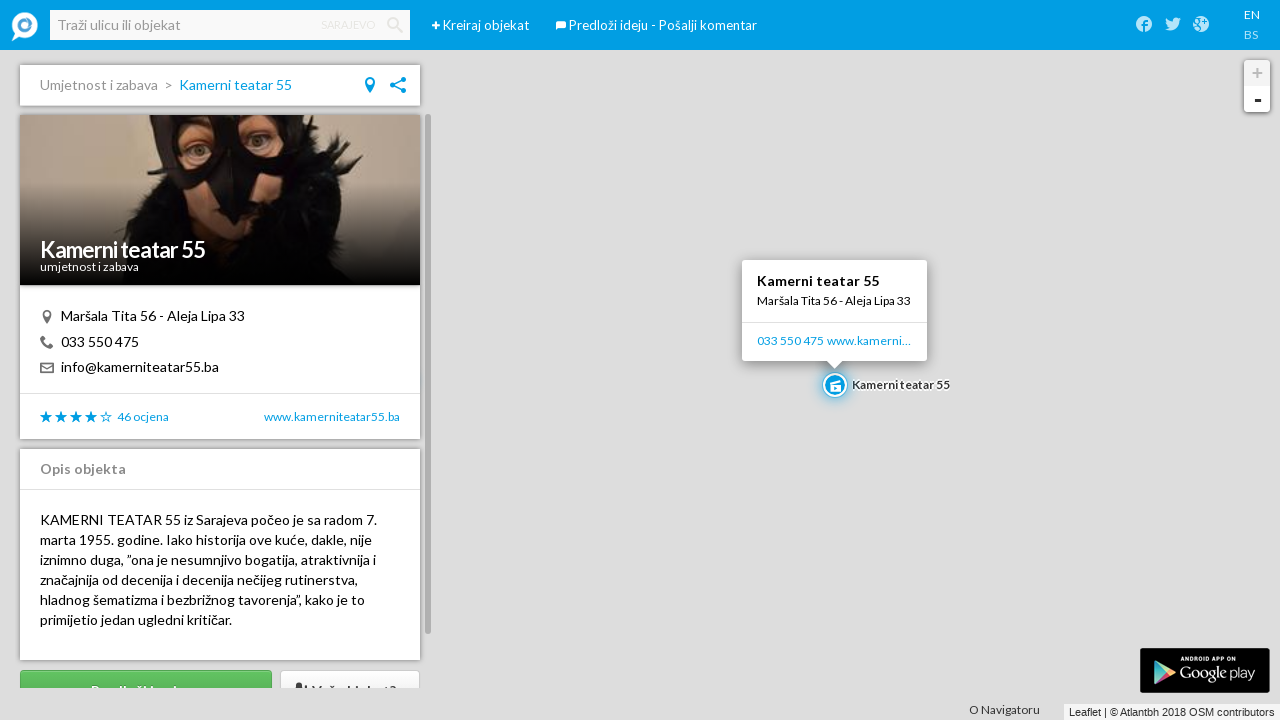